Tests date picker functionality by selecting a specific date of birth (month, year, and day) from a calendar widget

Starting URL: https://demoqa.com/automation-practice-form

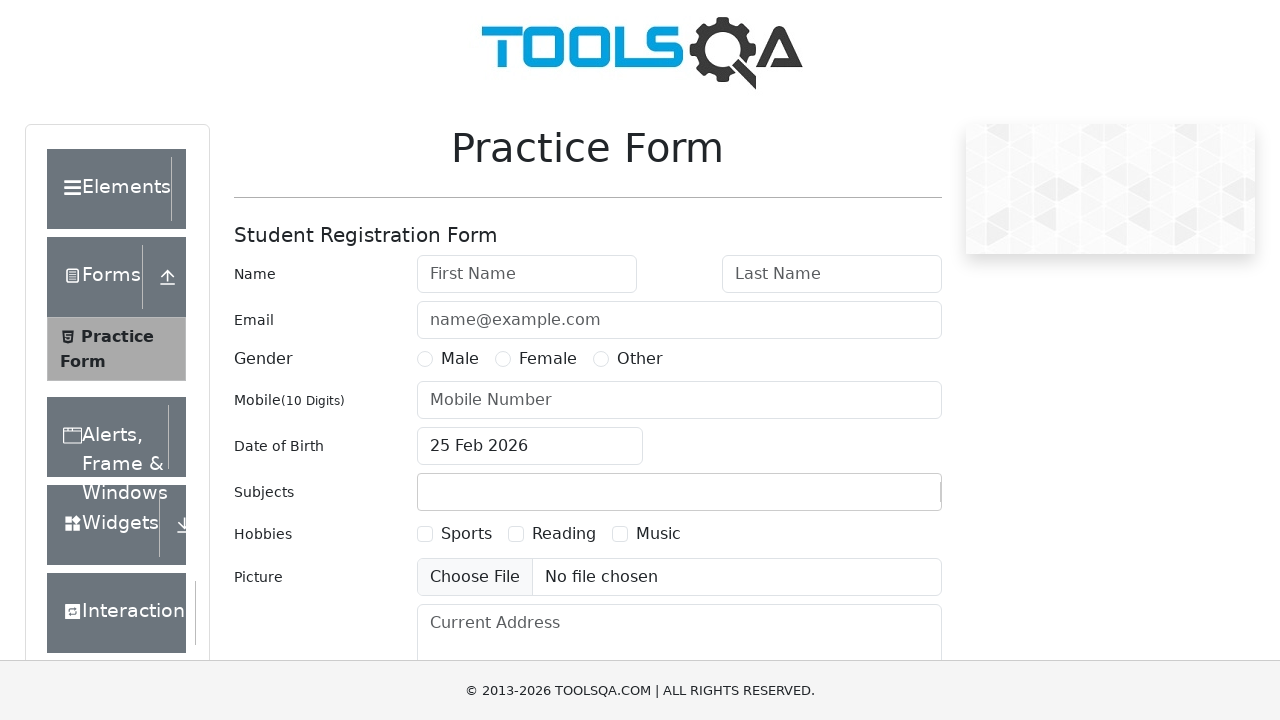

Clicked date of birth input to open calendar widget at (530, 446) on input#dateOfBirthInput
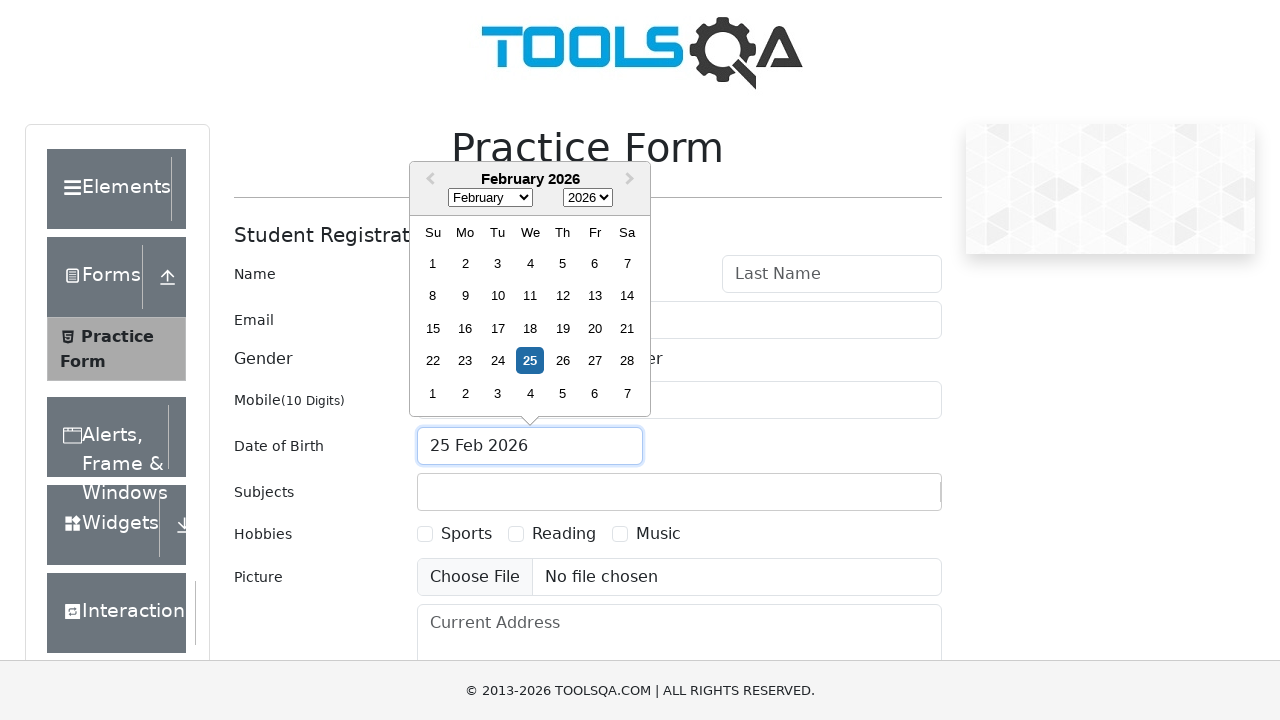

Selected August from month dropdown on .react-datepicker__month-select
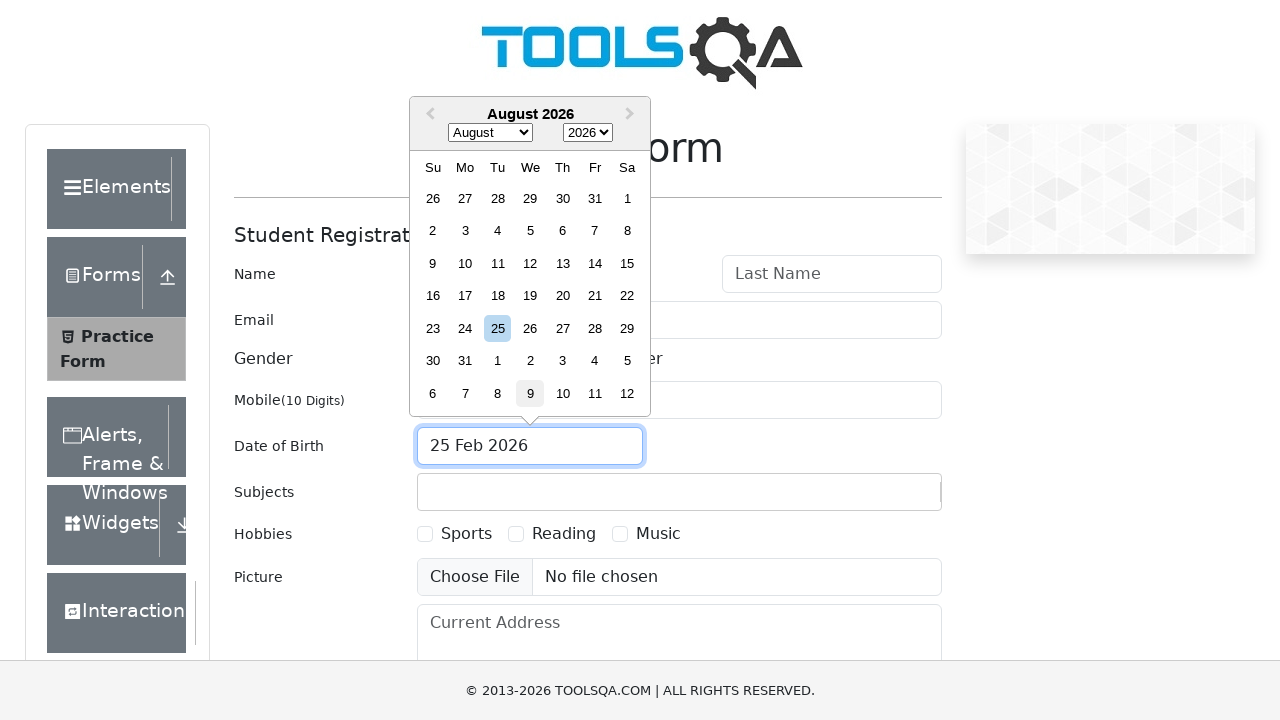

Selected 1997 from year dropdown on .react-datepicker__year-select
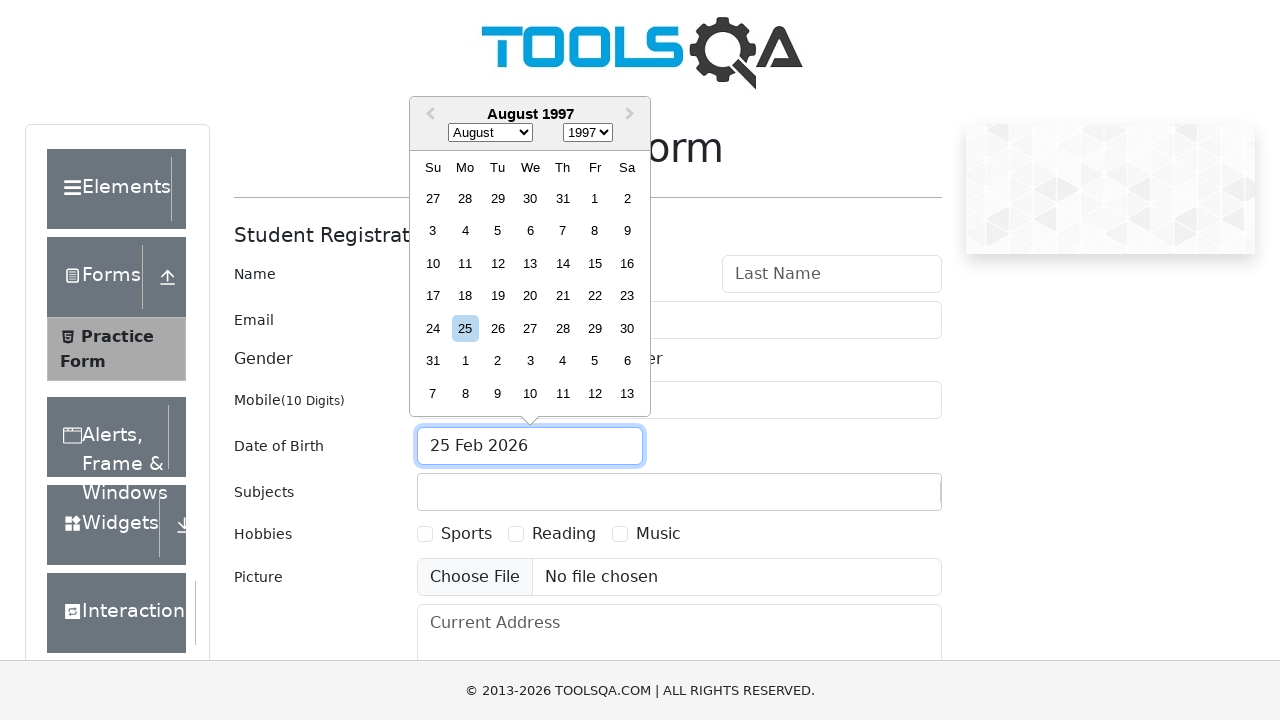

Clicked day 12 to complete date selection (August 12, 1997) at (498, 263) on xpath=//div[starts-with(@class,'react-datepicker__day') and text()='12']
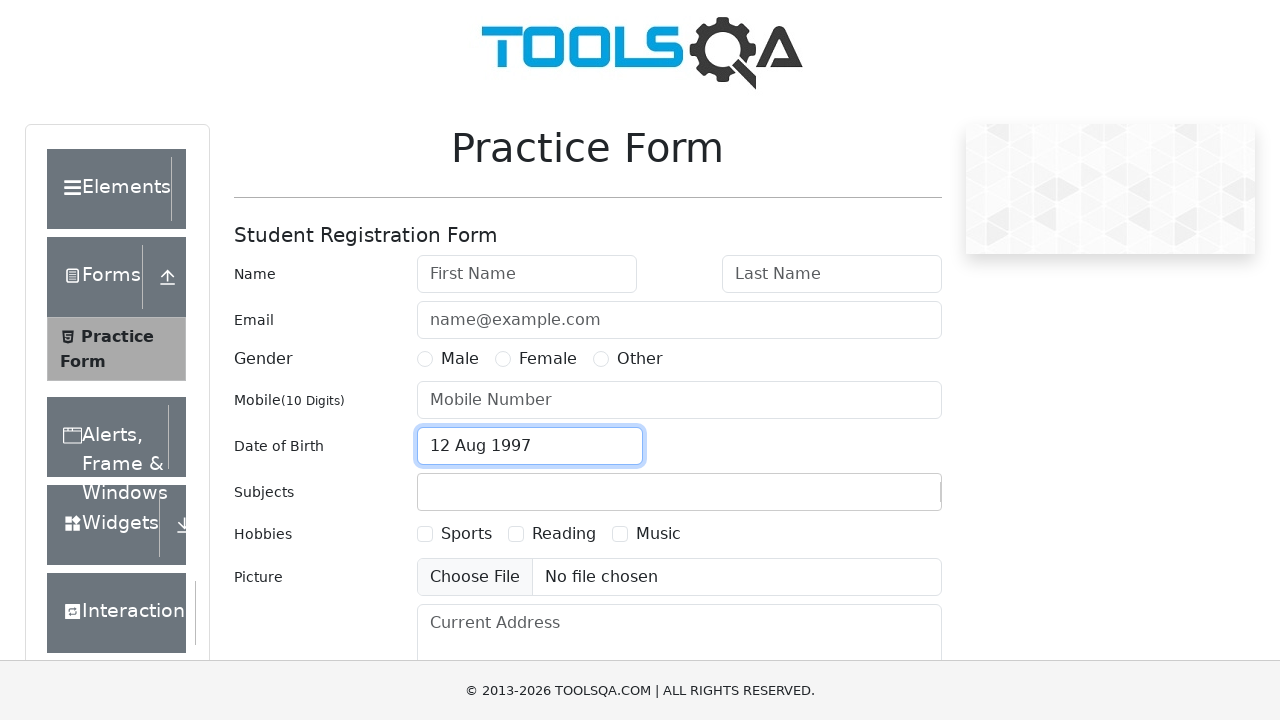

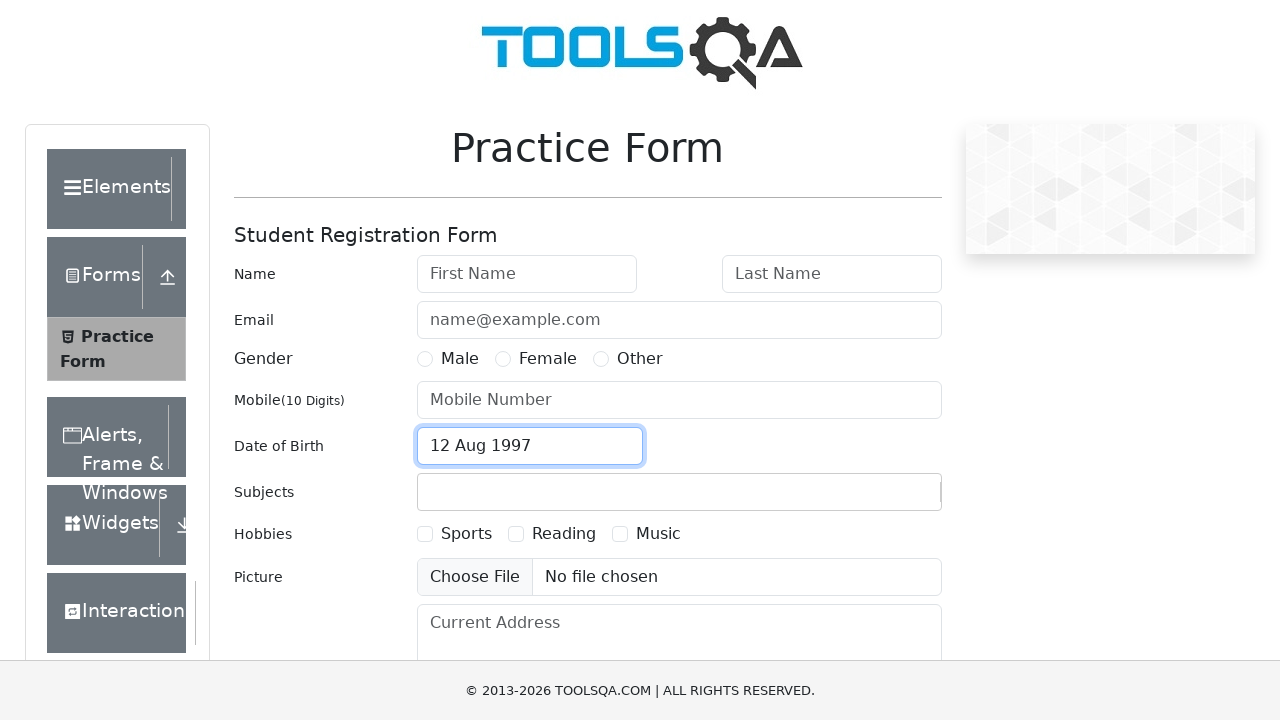